Automates a math challenge by extracting a value from an image element's attribute, calculating the answer using a logarithmic formula, filling in the result, checking required checkboxes, and submitting the form.

Starting URL: http://suninjuly.github.io/get_attribute.html

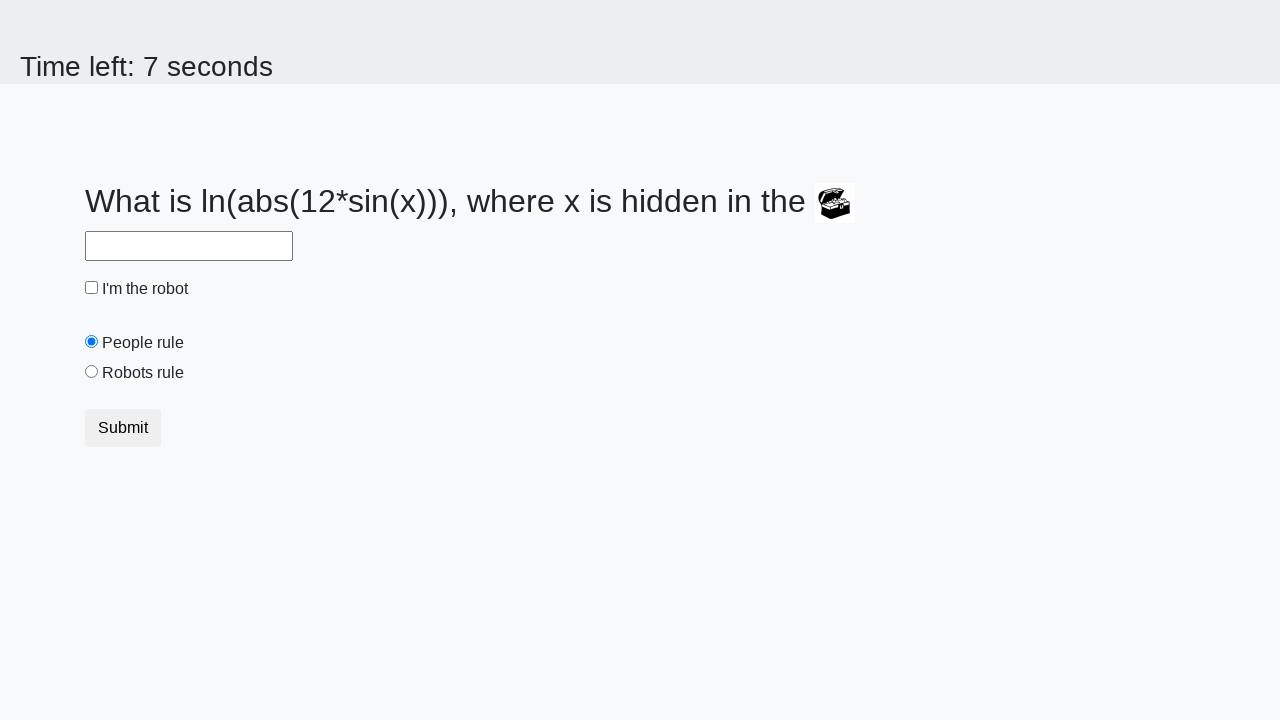

Located image element
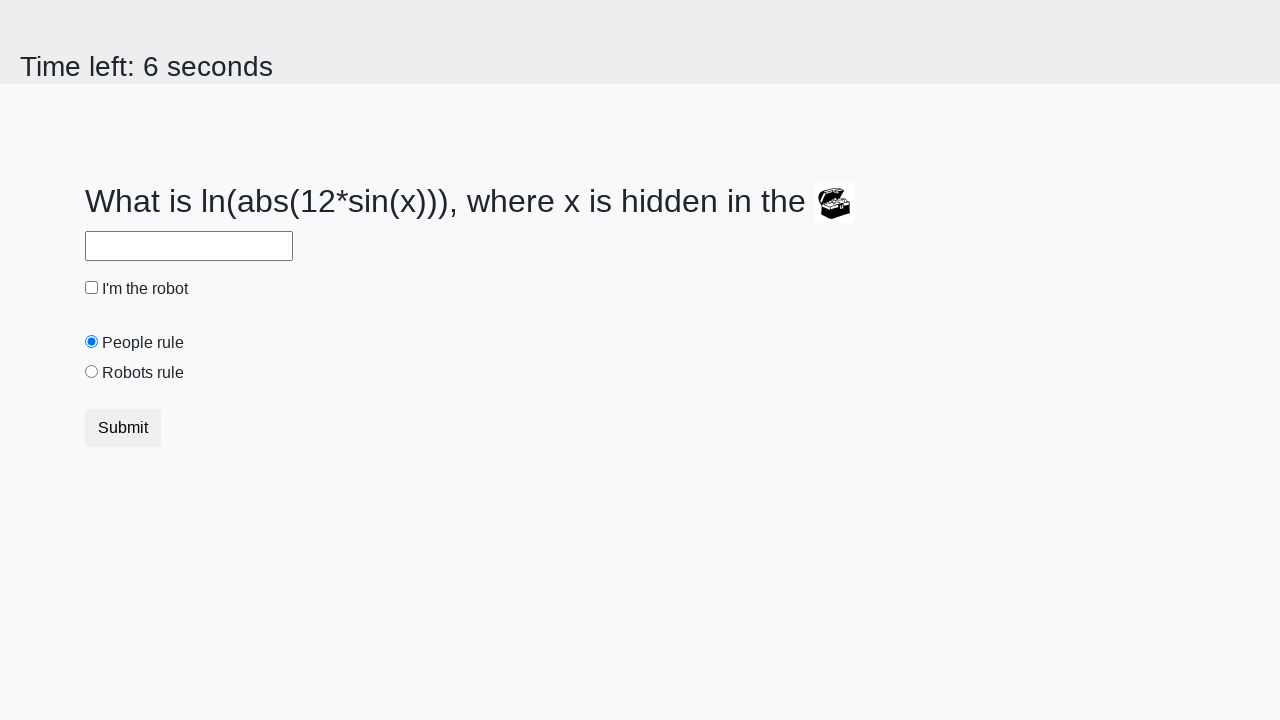

Extracted 'valuex' attribute from image: 825
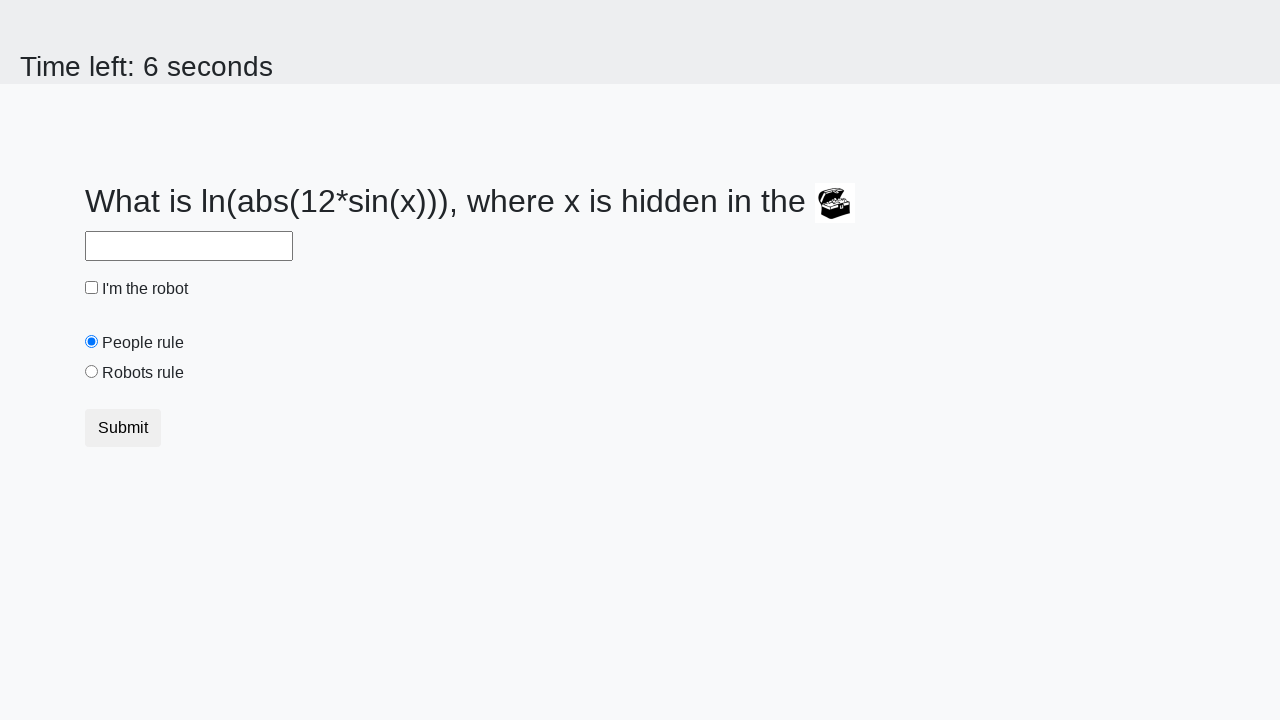

Calculated logarithmic answer: 2.4287760848119175
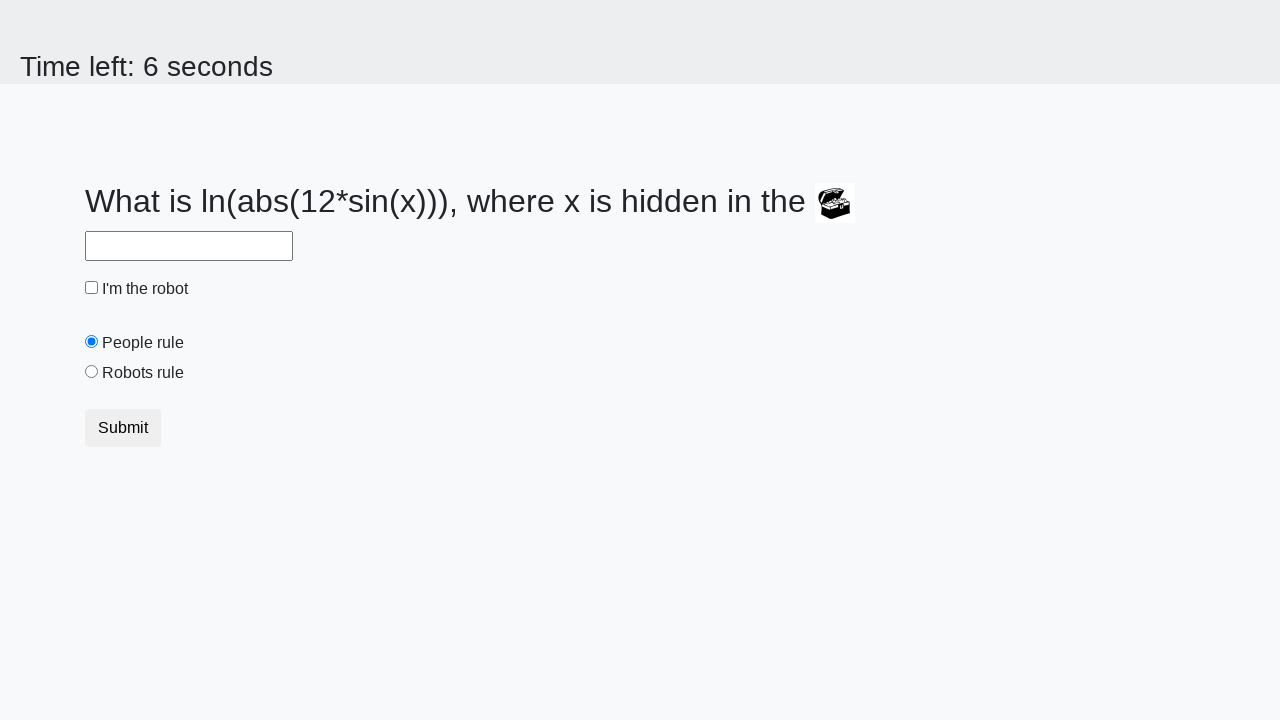

Filled answer field with calculated value on #answer
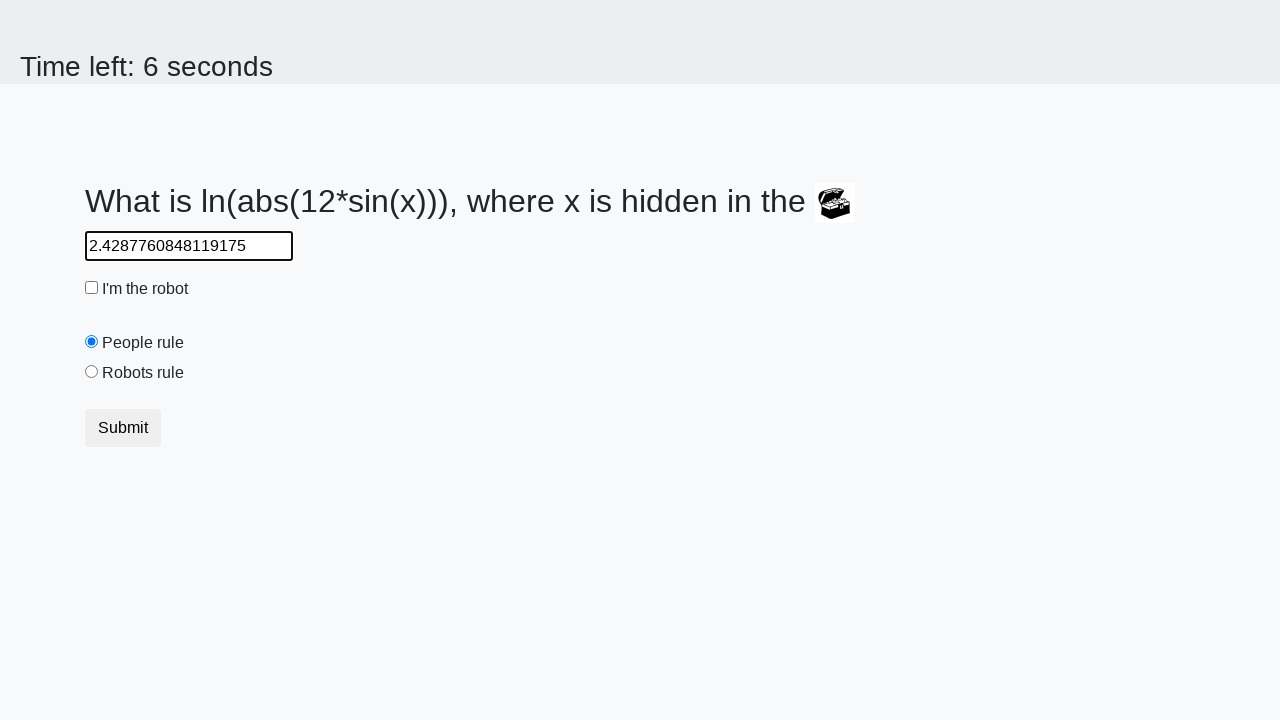

Checked the robot checkbox at (92, 288) on #robotCheckbox
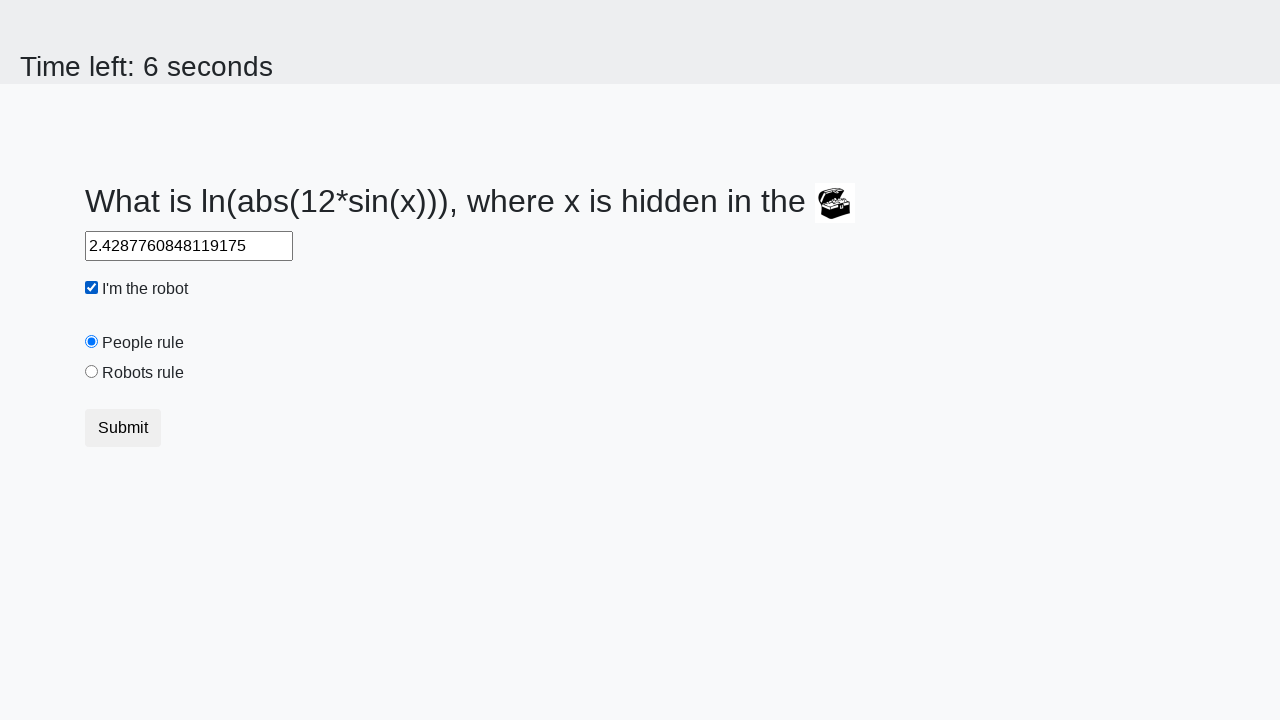

Checked the robots rule checkbox at (92, 372) on #robotsRule
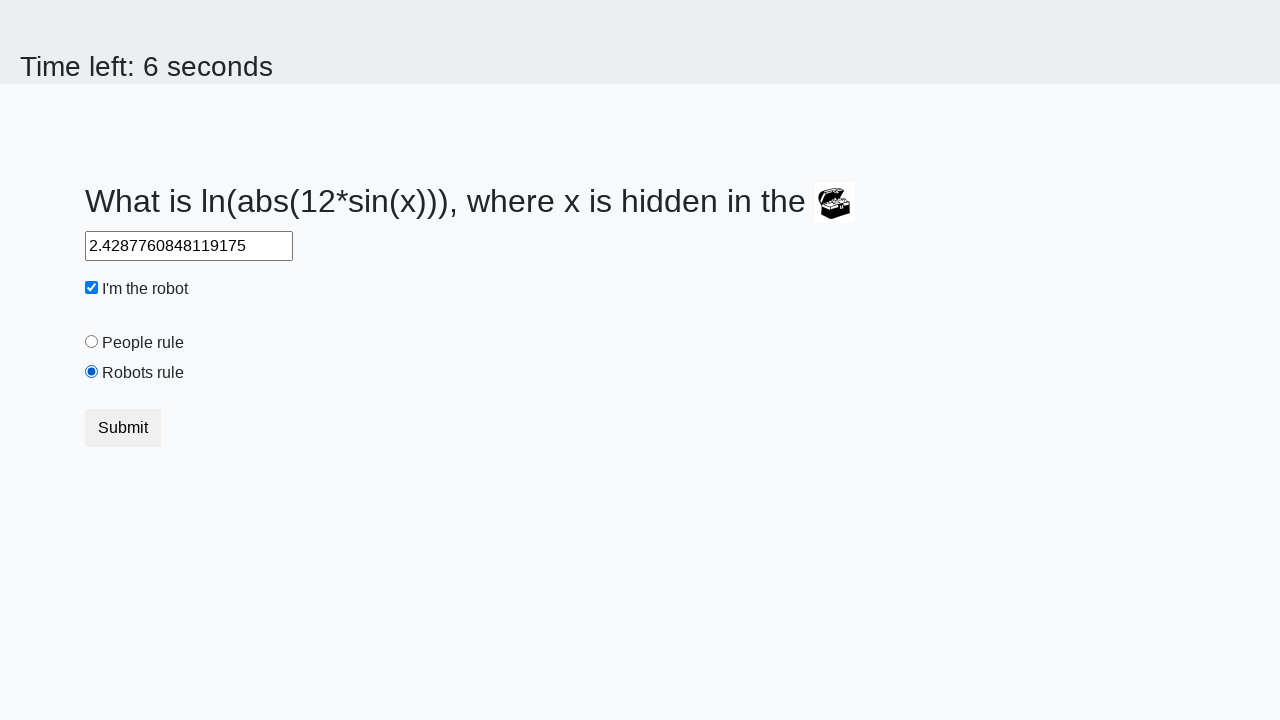

Clicked submit button to complete the challenge at (123, 428) on button.btn
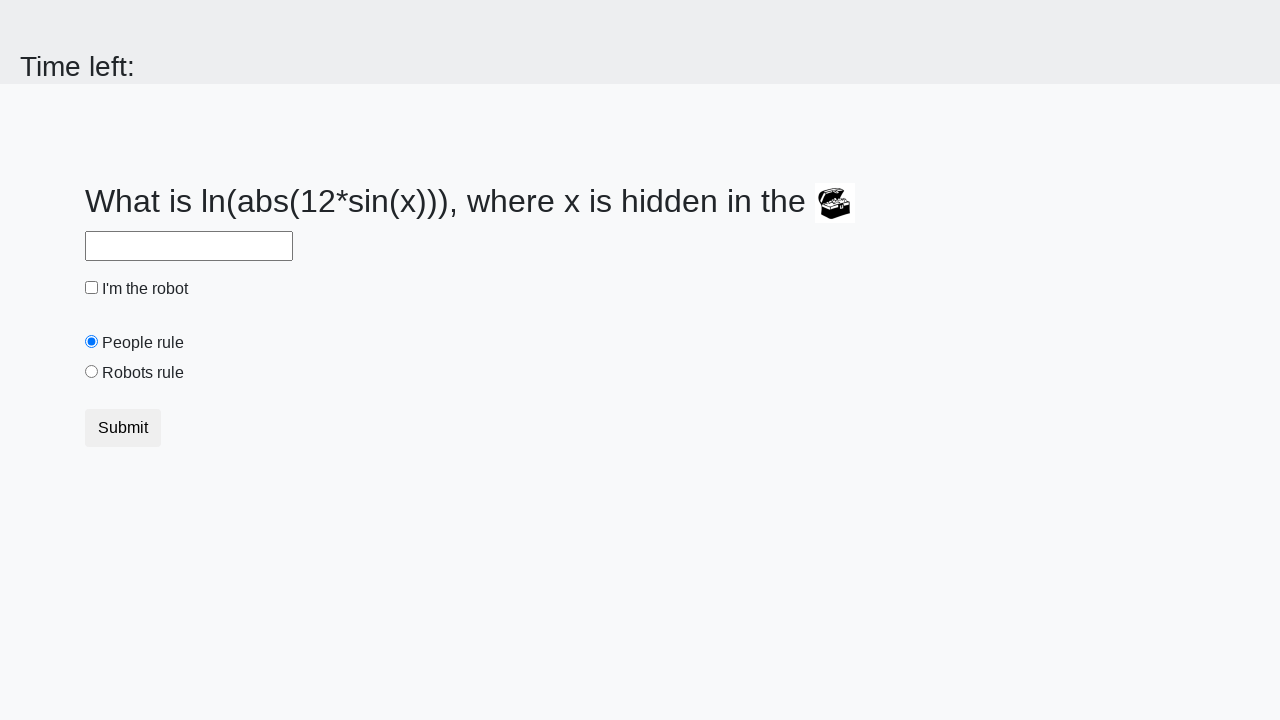

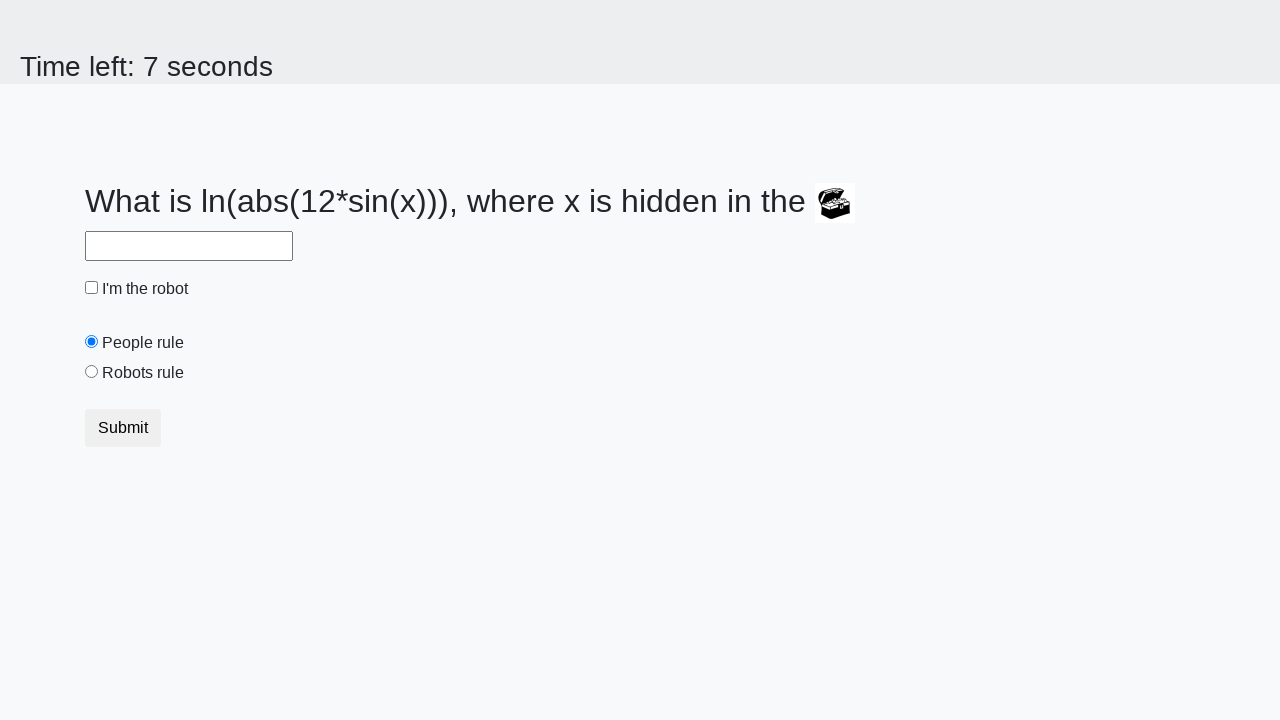